Verifies that the MasterCard Secure Code logo is displayed on the page

Starting URL: https://www.mts.by/

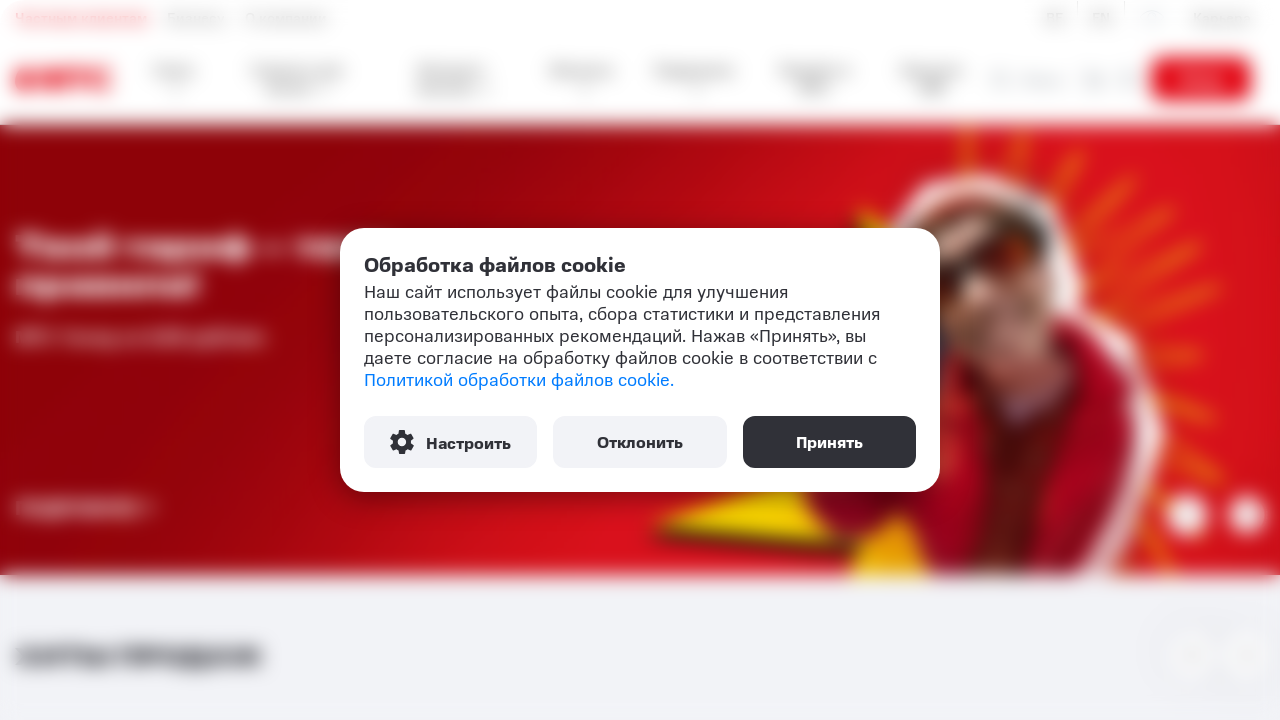

Navigated to https://www.mts.by/
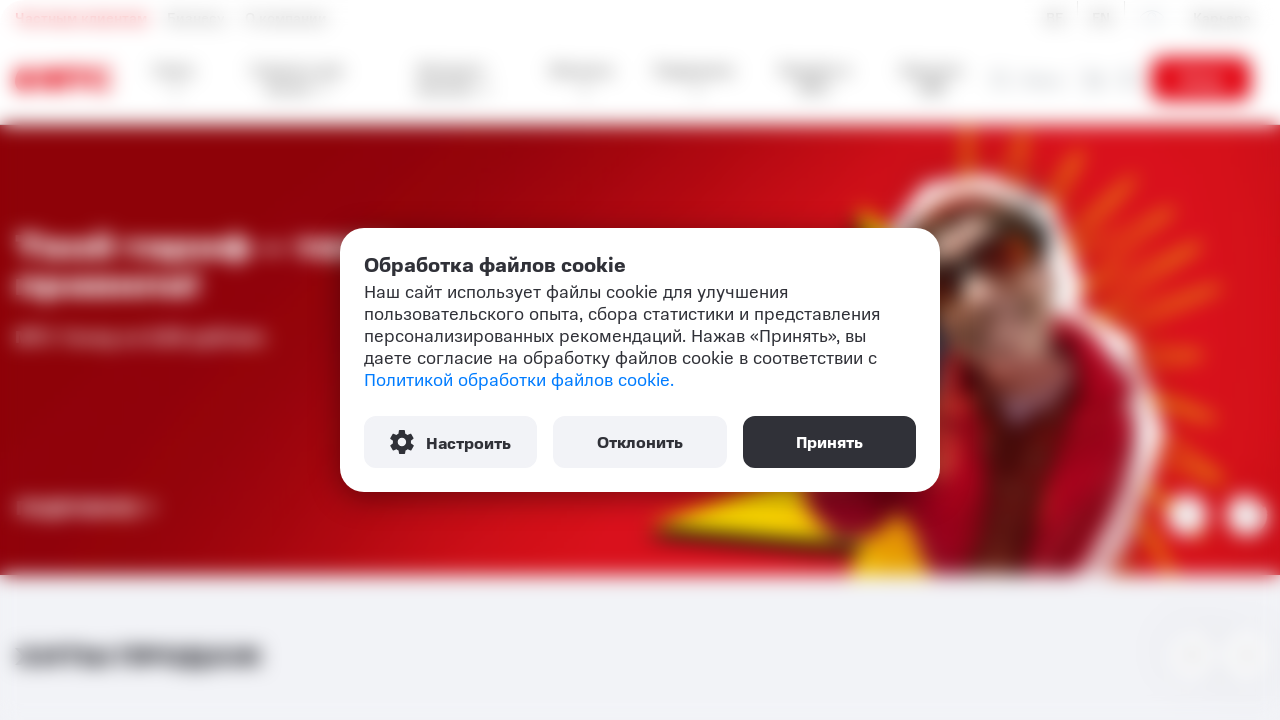

Located MasterCard Secure Code image element
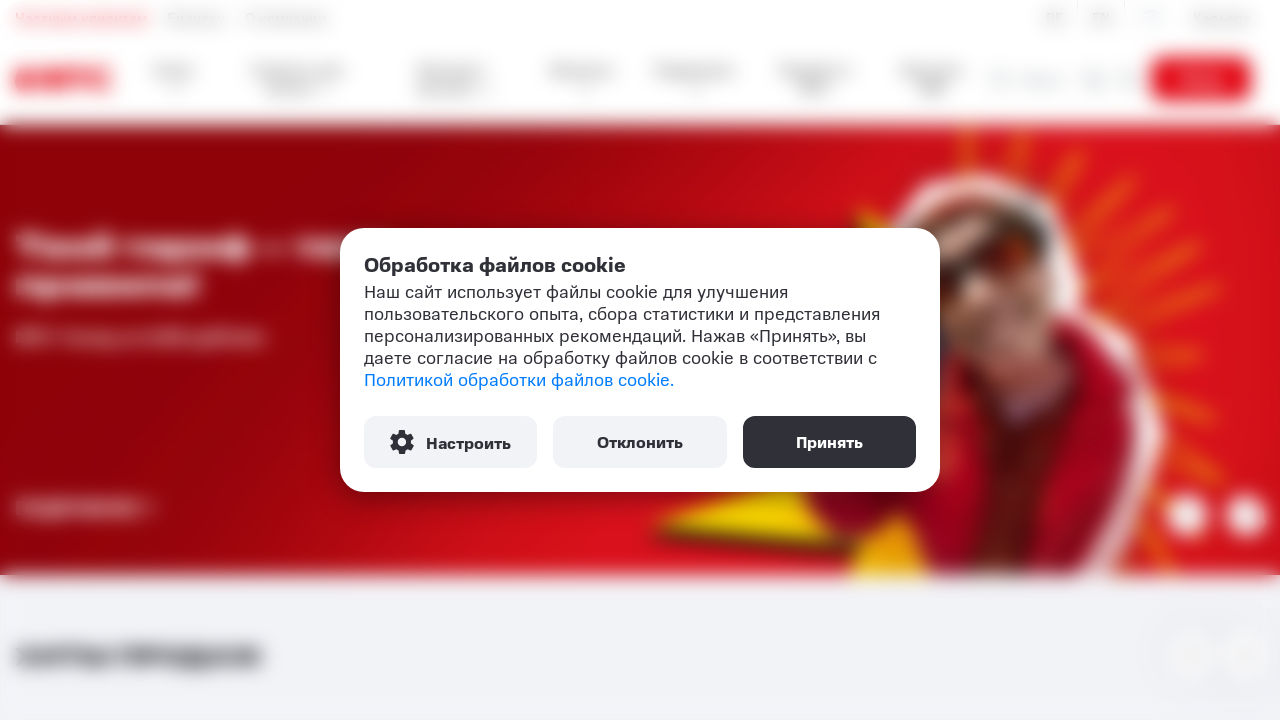

MasterCard Secure Code logo appeared on the page
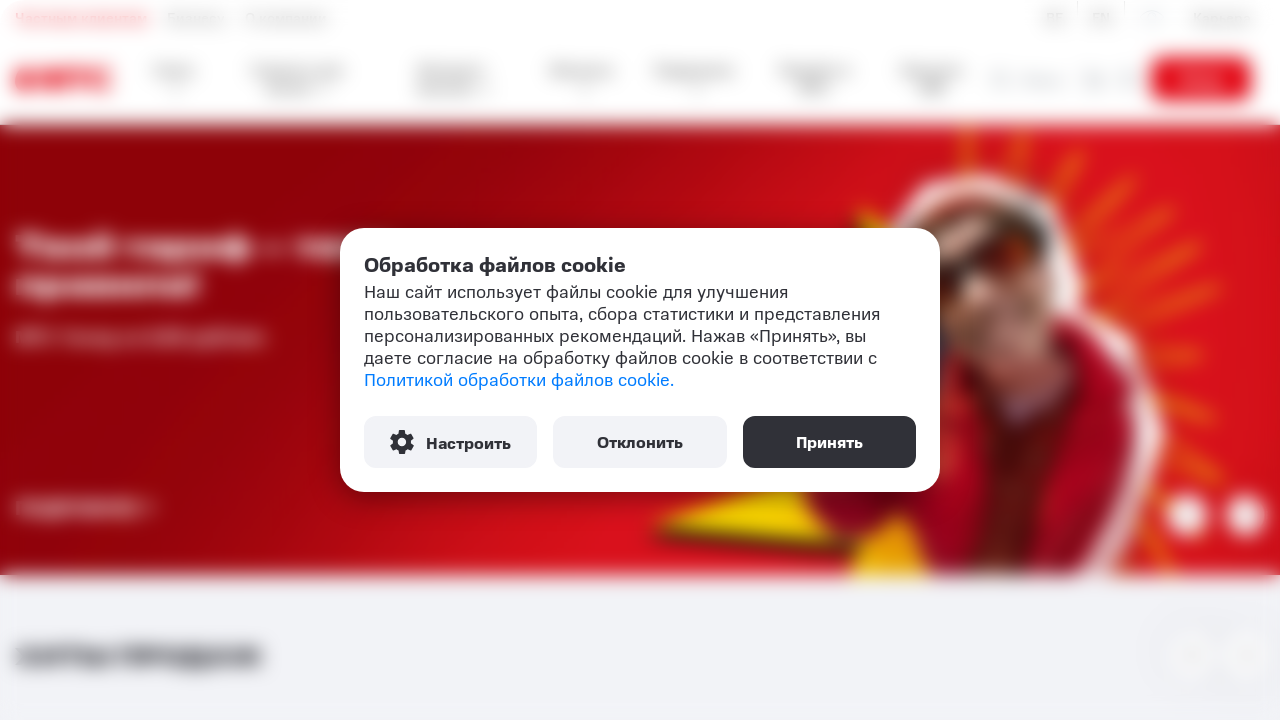

Verified that MasterCard Secure Code logo has correct alt attribute
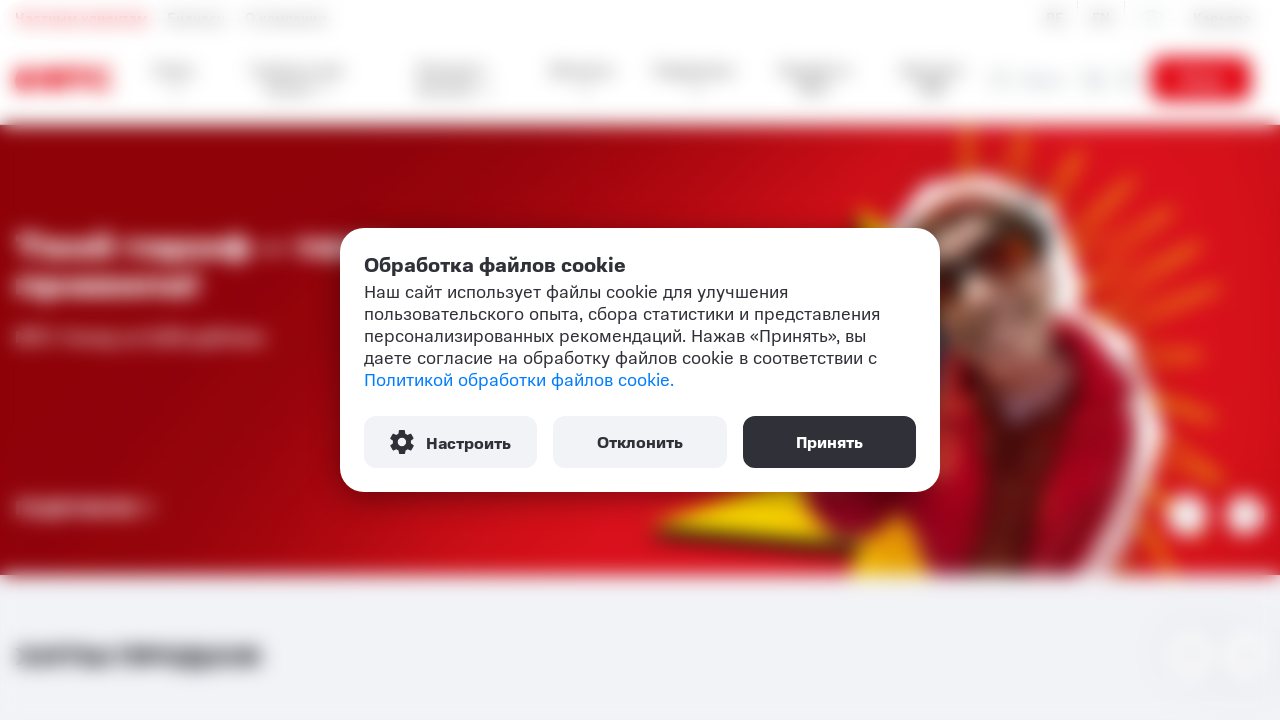

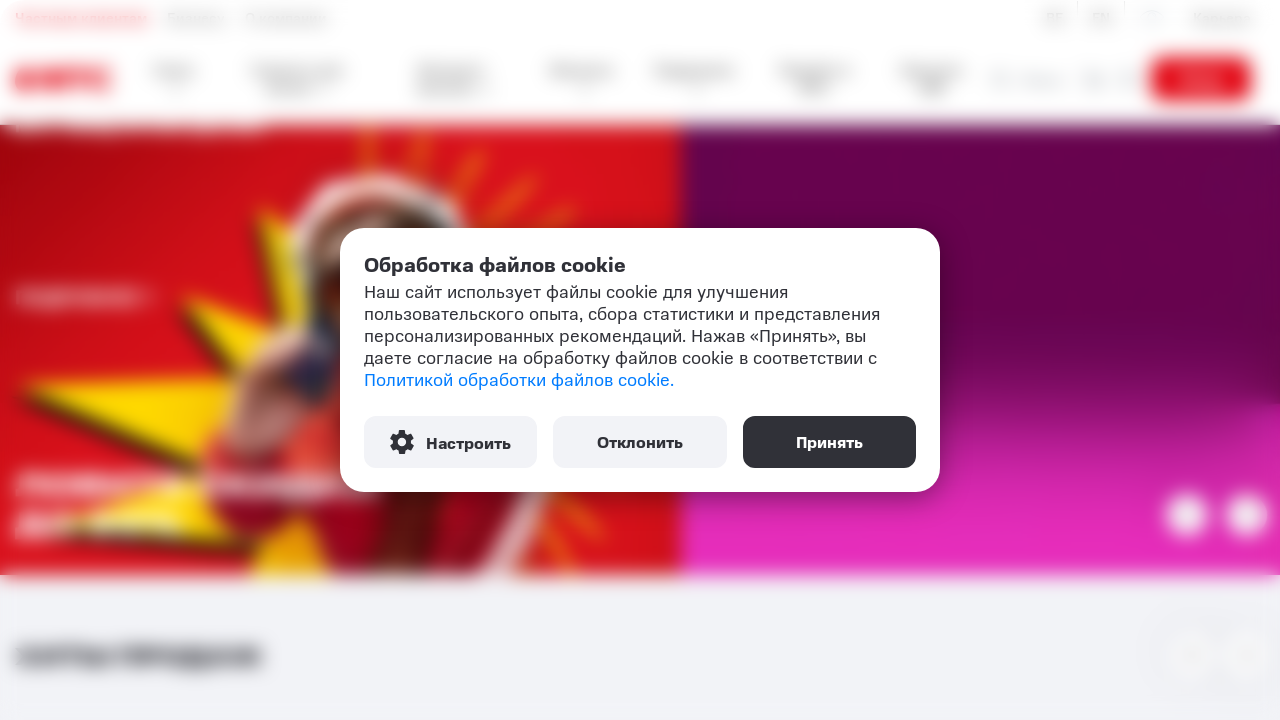